Tests an e-commerce flow by browsing products, adding items to cart, and modifying cart quantity

Starting URL: https://rahulshettyacademy.com/angularAppdemo/

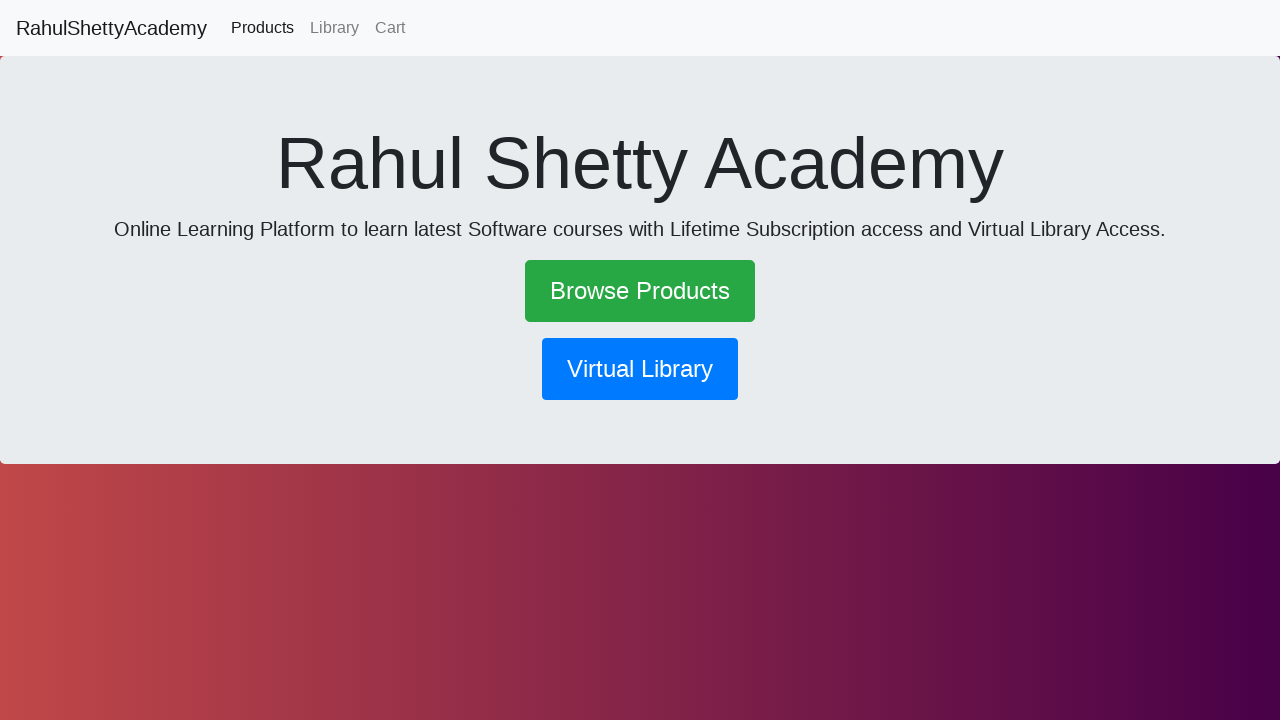

Clicked Browse Products link at (640, 291) on text=Browse Products
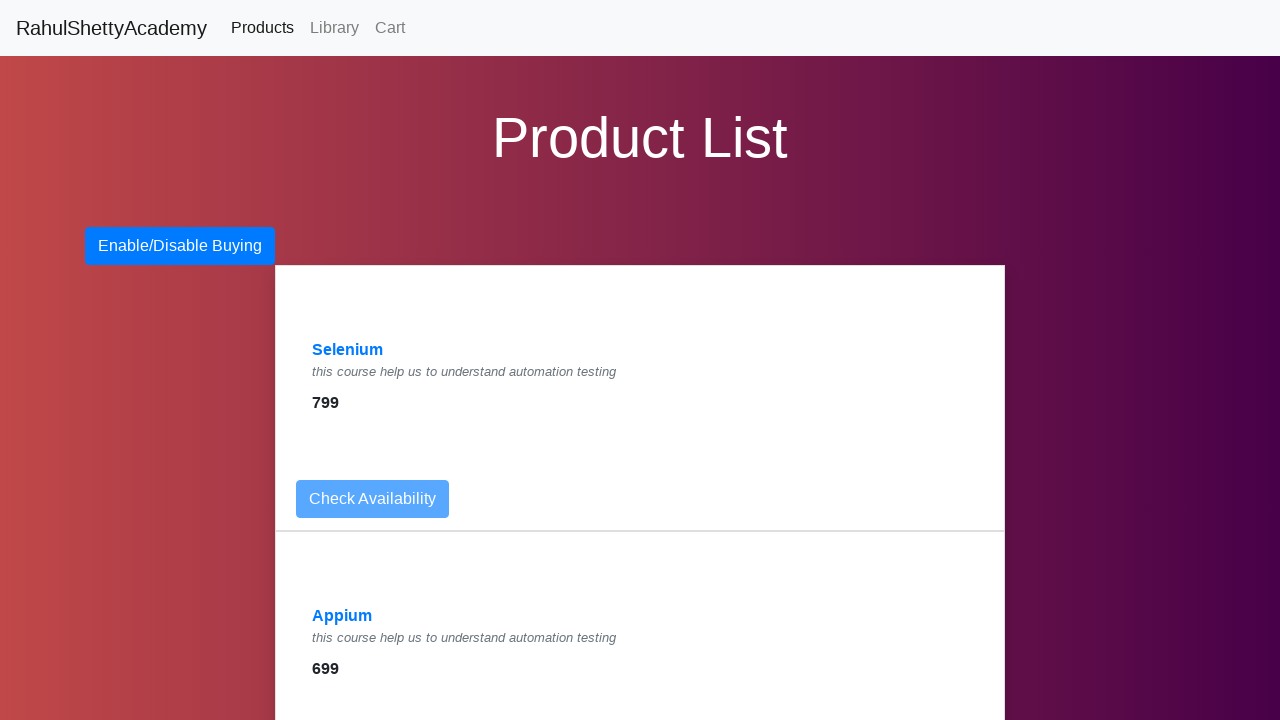

Clicked Selenium product link at (348, 350) on text=Selenium
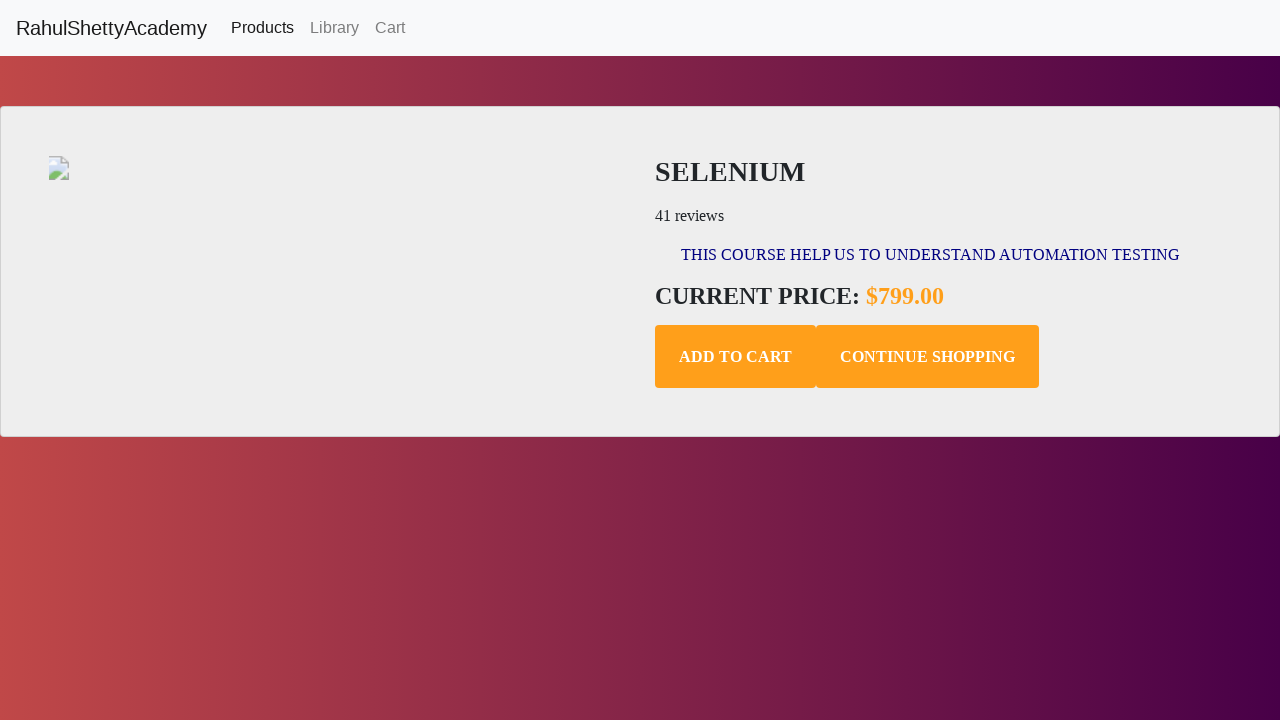

Clicked add to cart button for Selenium product at (736, 357) on .add-to-cart
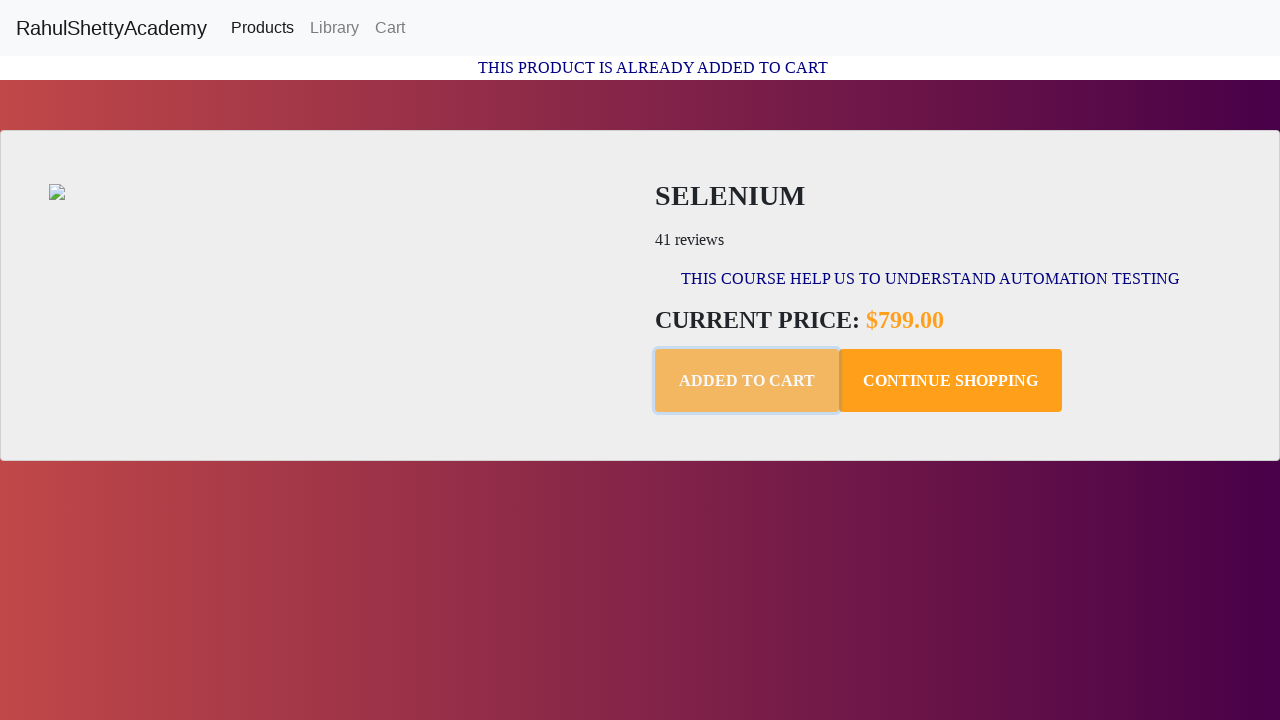

Navigated to Cart page at (390, 28) on text=Cart
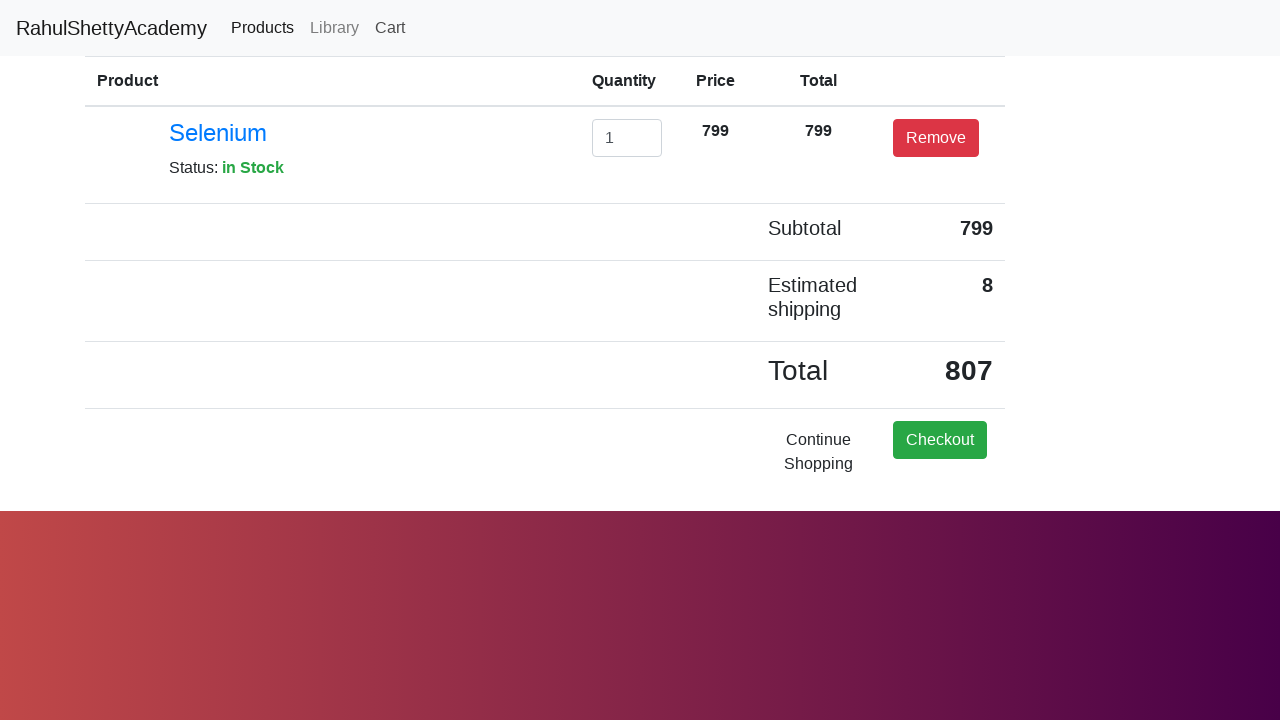

Cleared the quantity field on #exampleInputEmail1
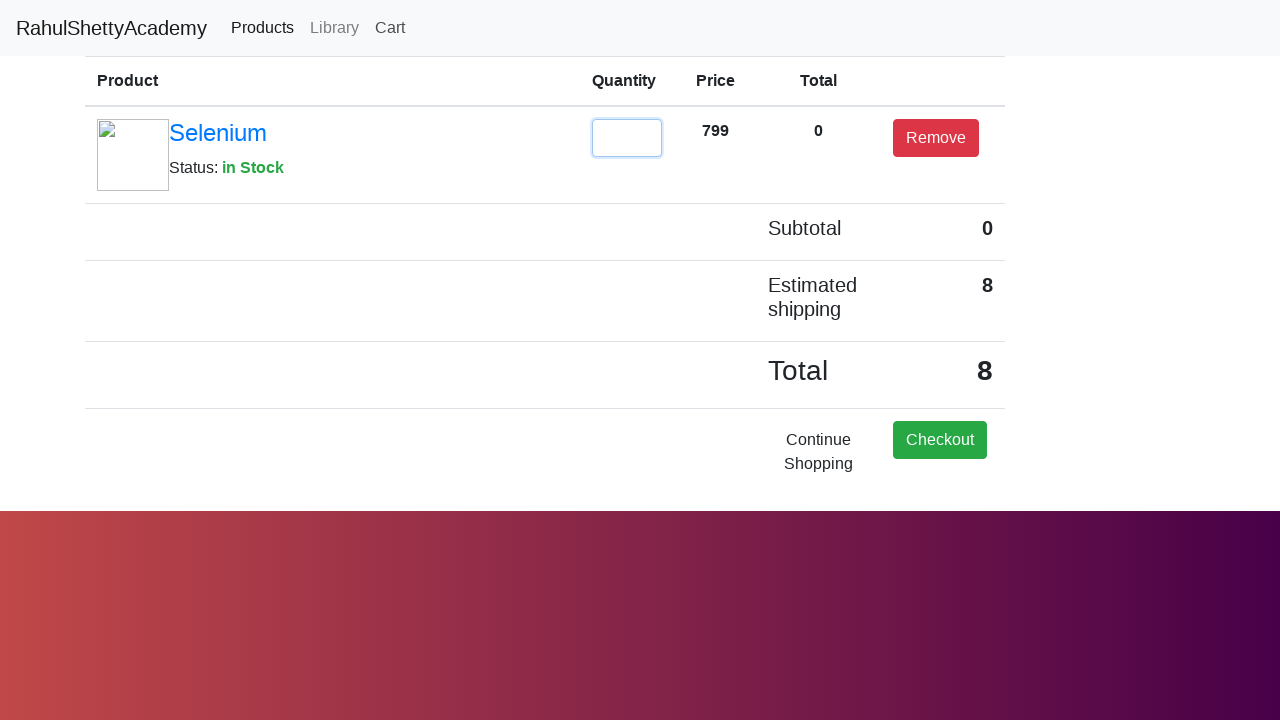

Entered new quantity value of 2 on #exampleInputEmail1
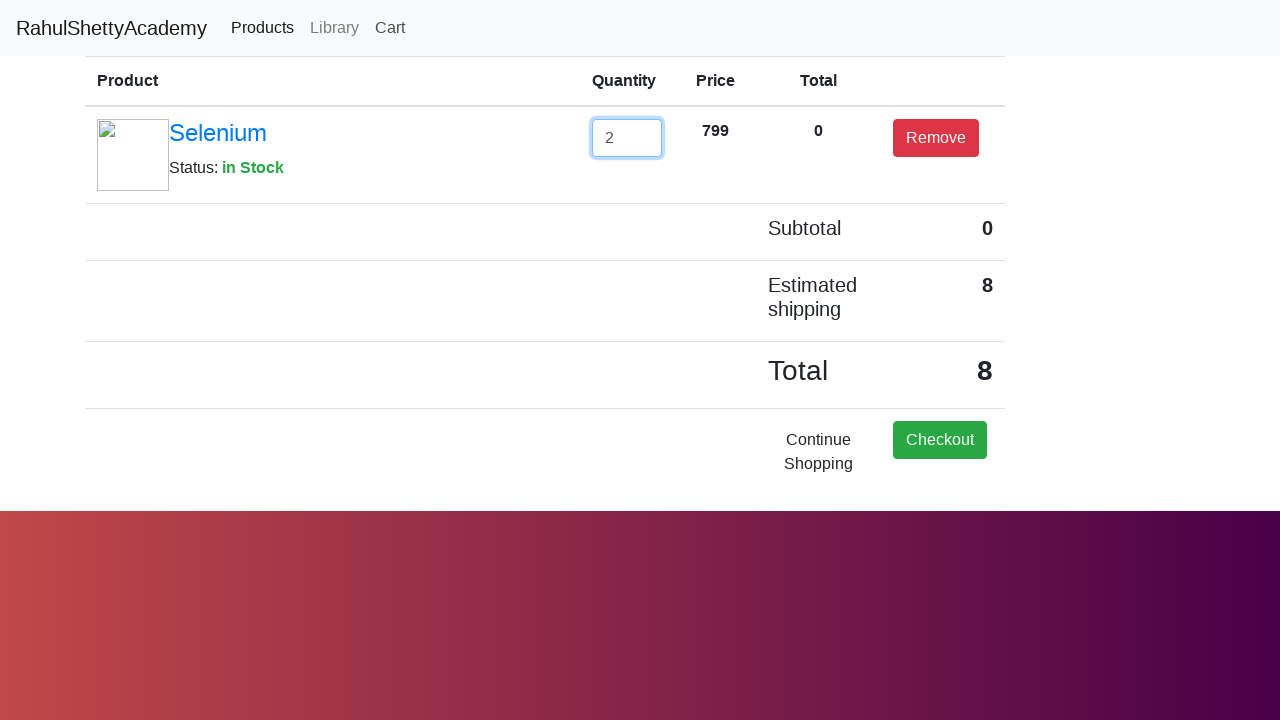

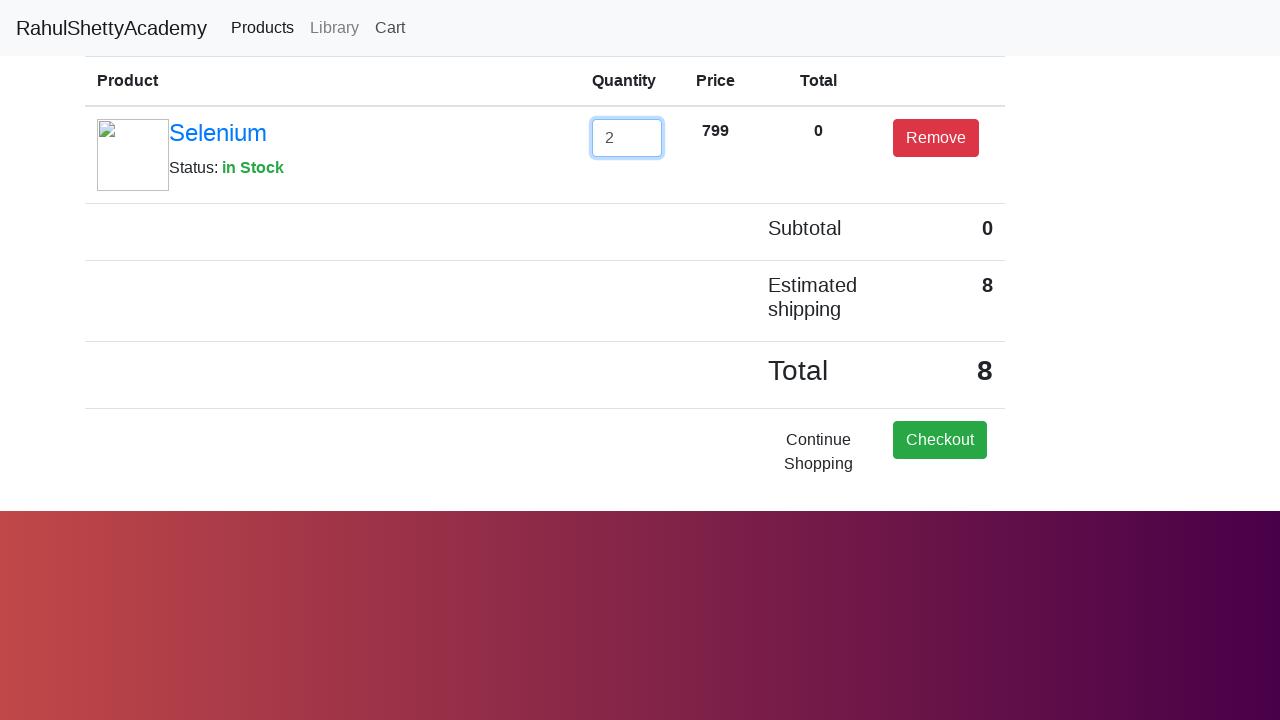